Tests registration form by filling required fields (first name, last name, email) and verifying successful registration message

Starting URL: http://suninjuly.github.io/registration1.html

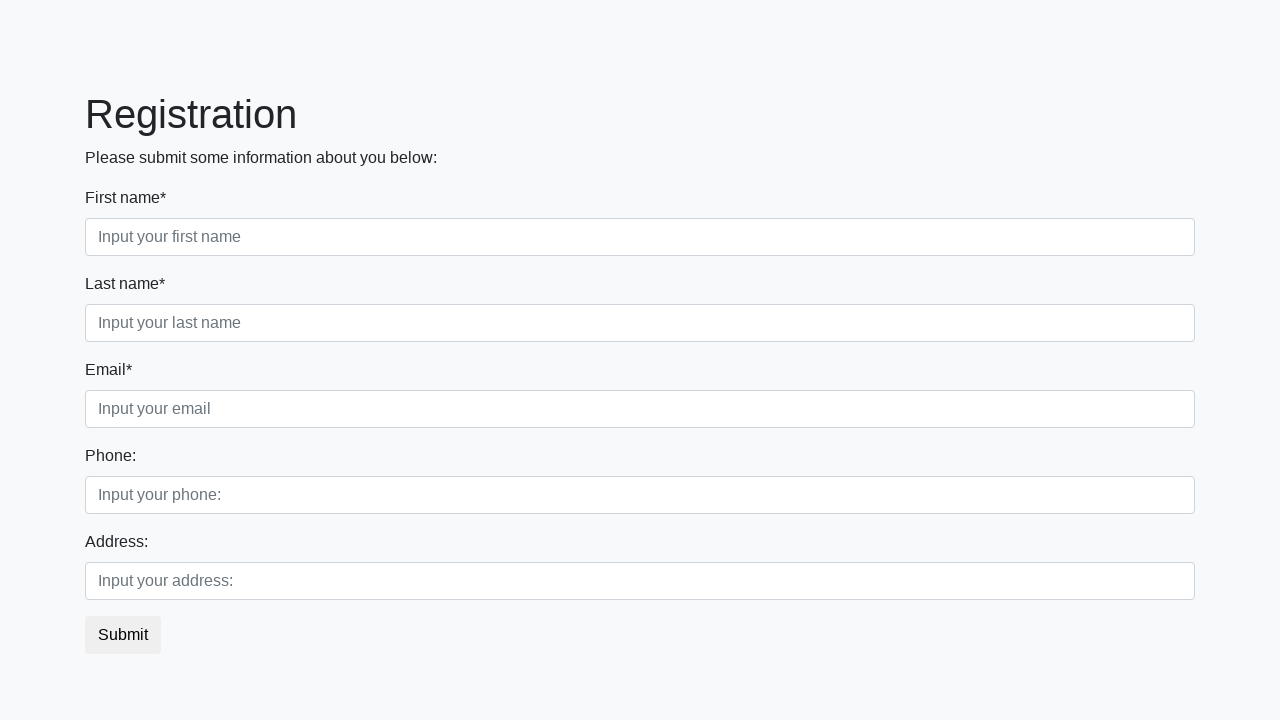

Filled first name field with 'FirstName' on .first_block .first
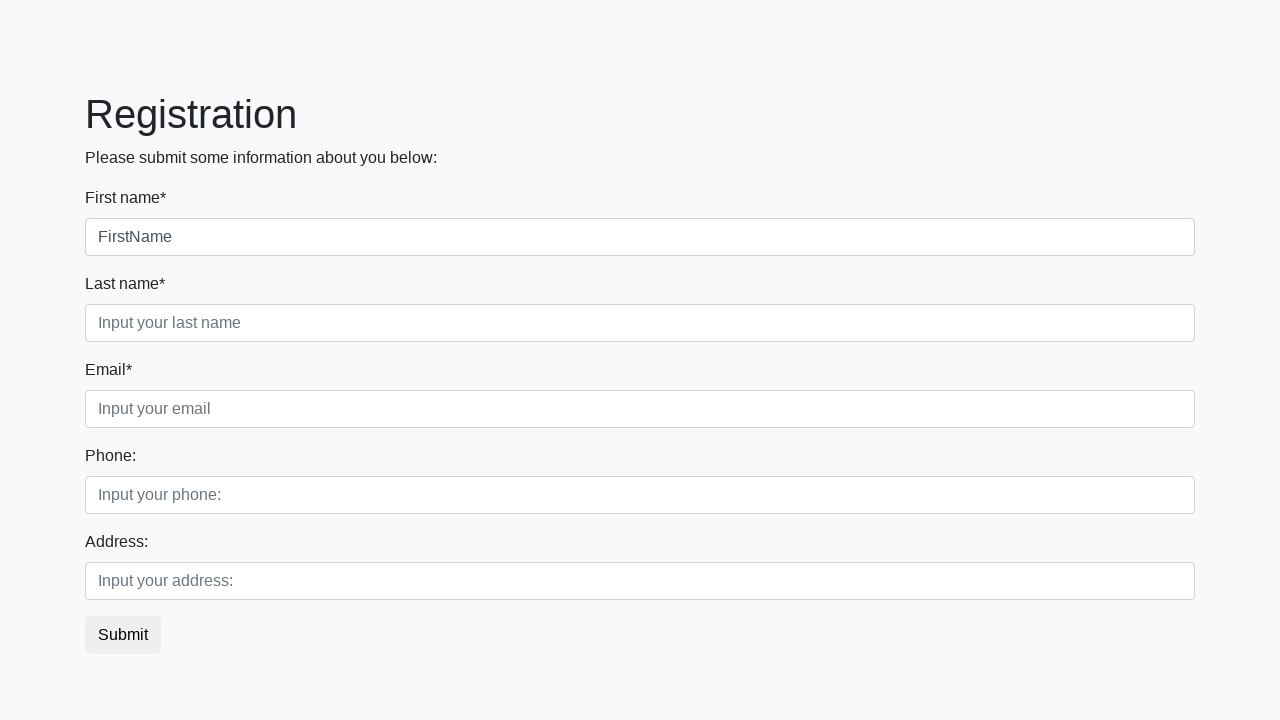

Filled last name field with 'LastName' on .first_block .second
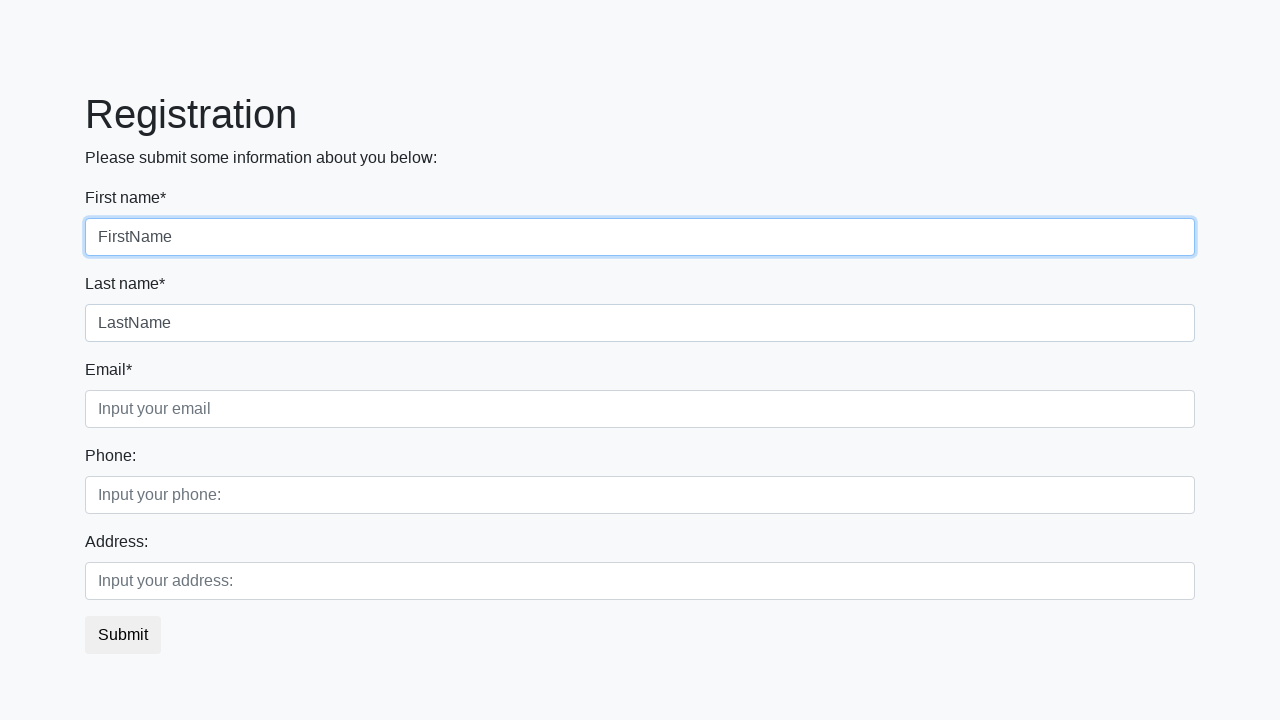

Filled email field with 'test@example.com' on .first_block .third
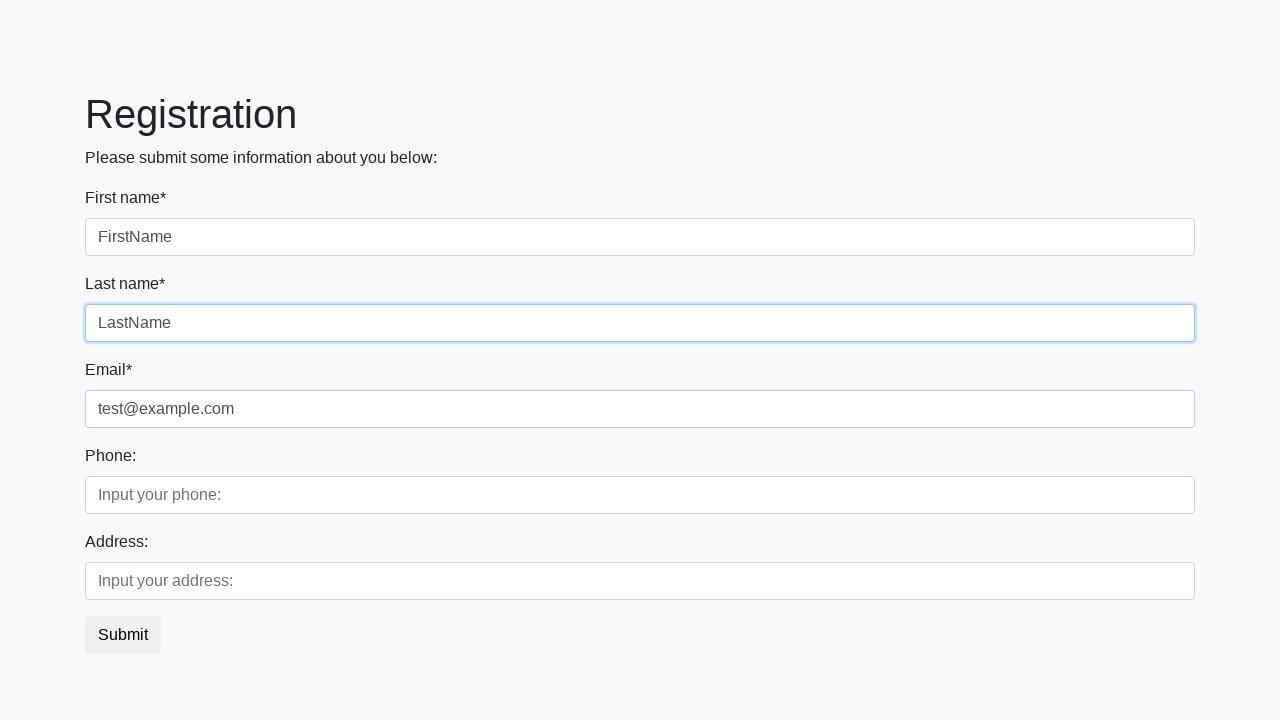

Clicked submit button at (123, 635) on button.btn
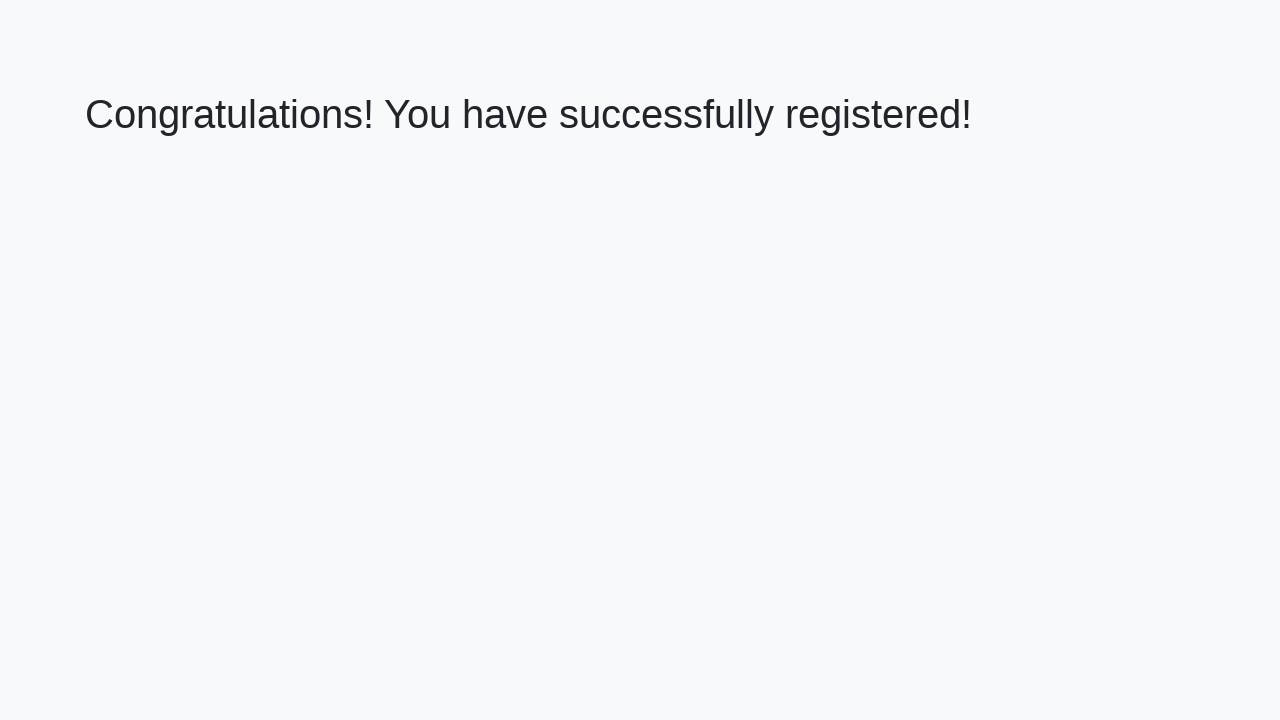

Success message heading loaded
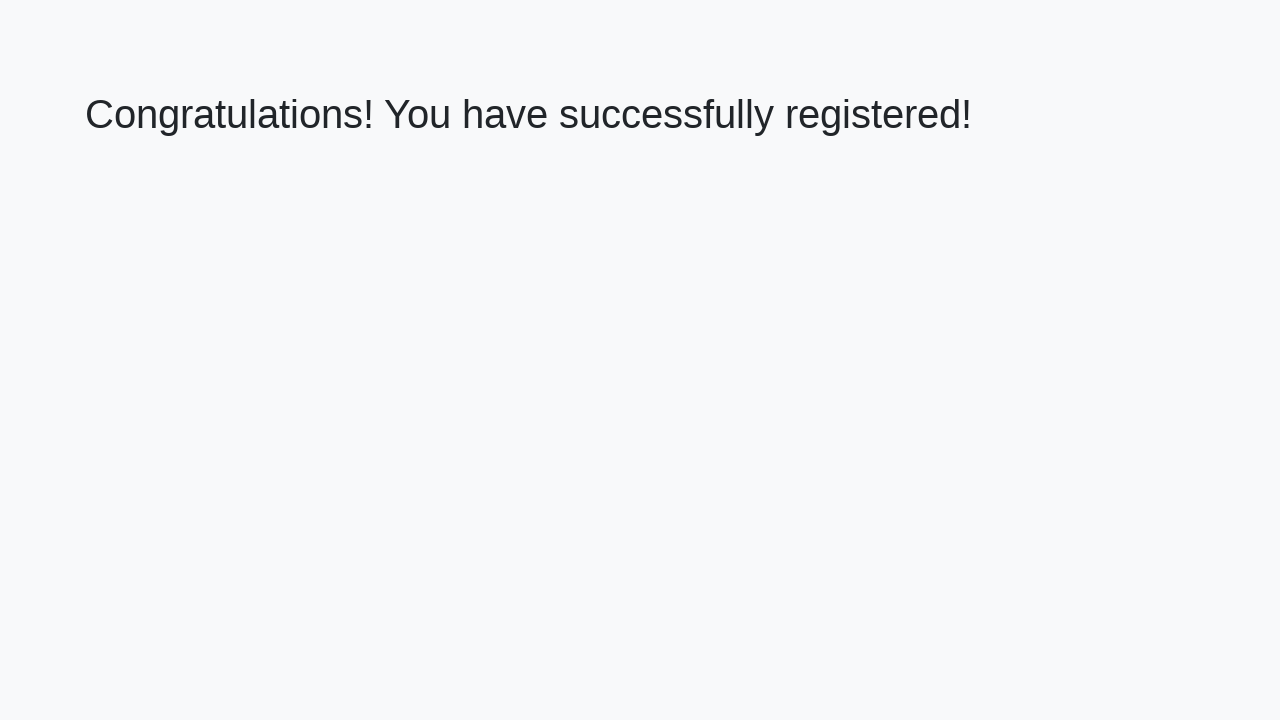

Retrieved success message: 'Congratulations! You have successfully registered!'
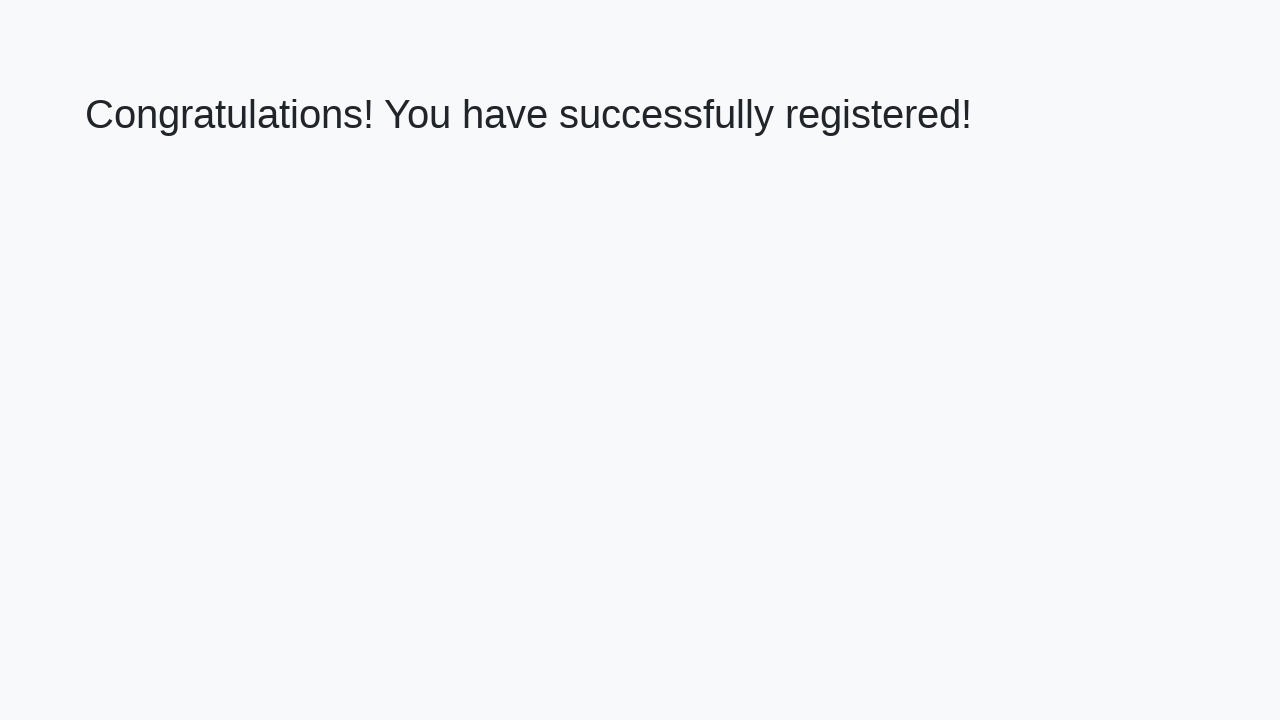

Verified successful registration message
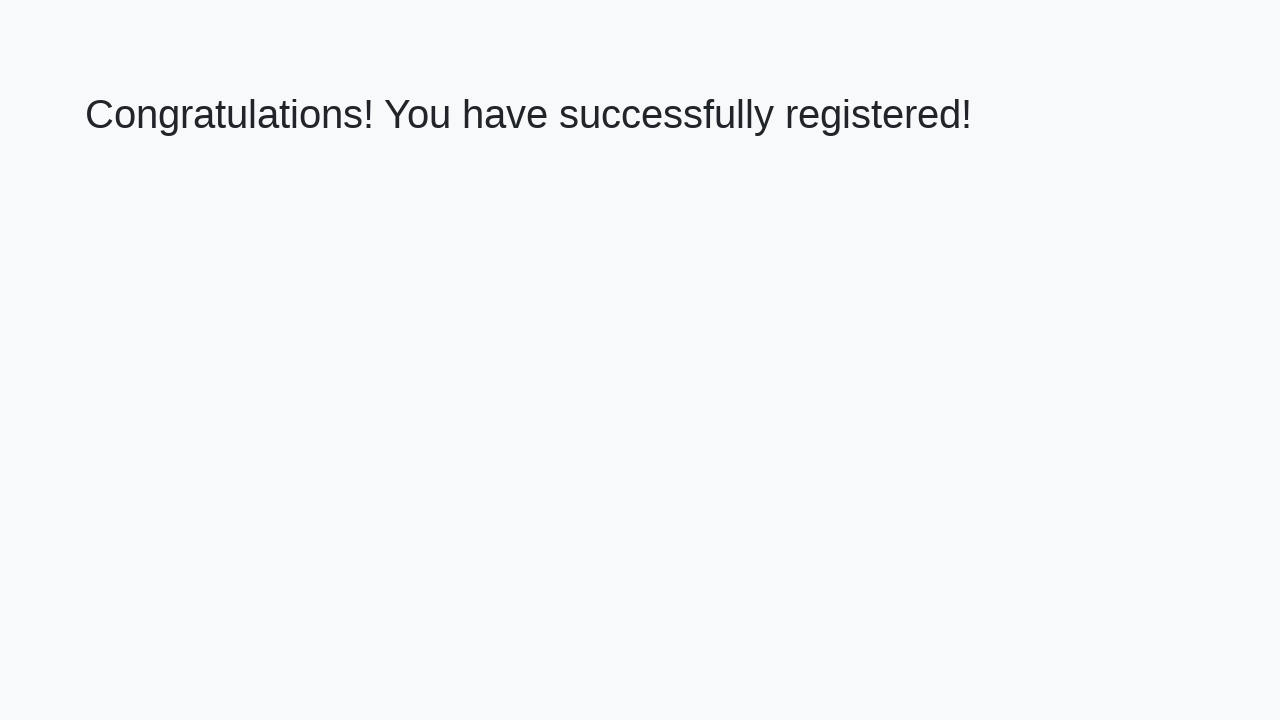

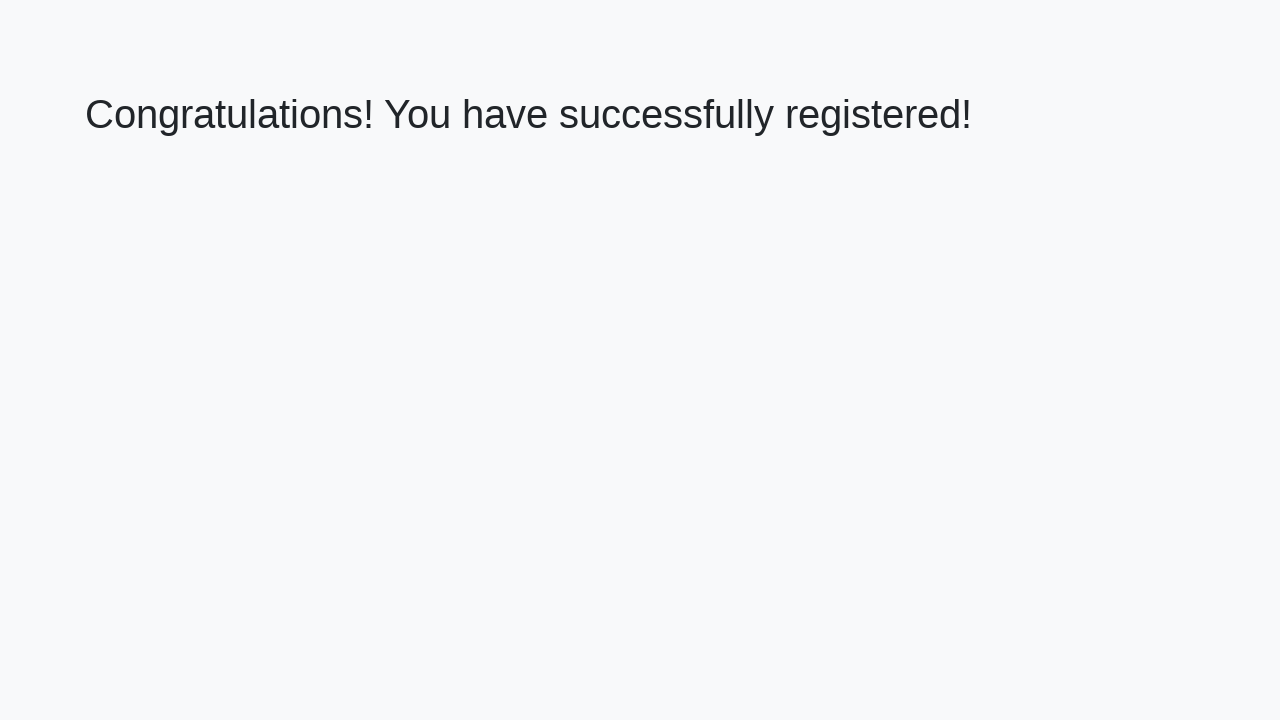